Tests that the color-it.ua website loads correctly and verifies the presence of logo banner and link elements

Starting URL: https://color-it.ua

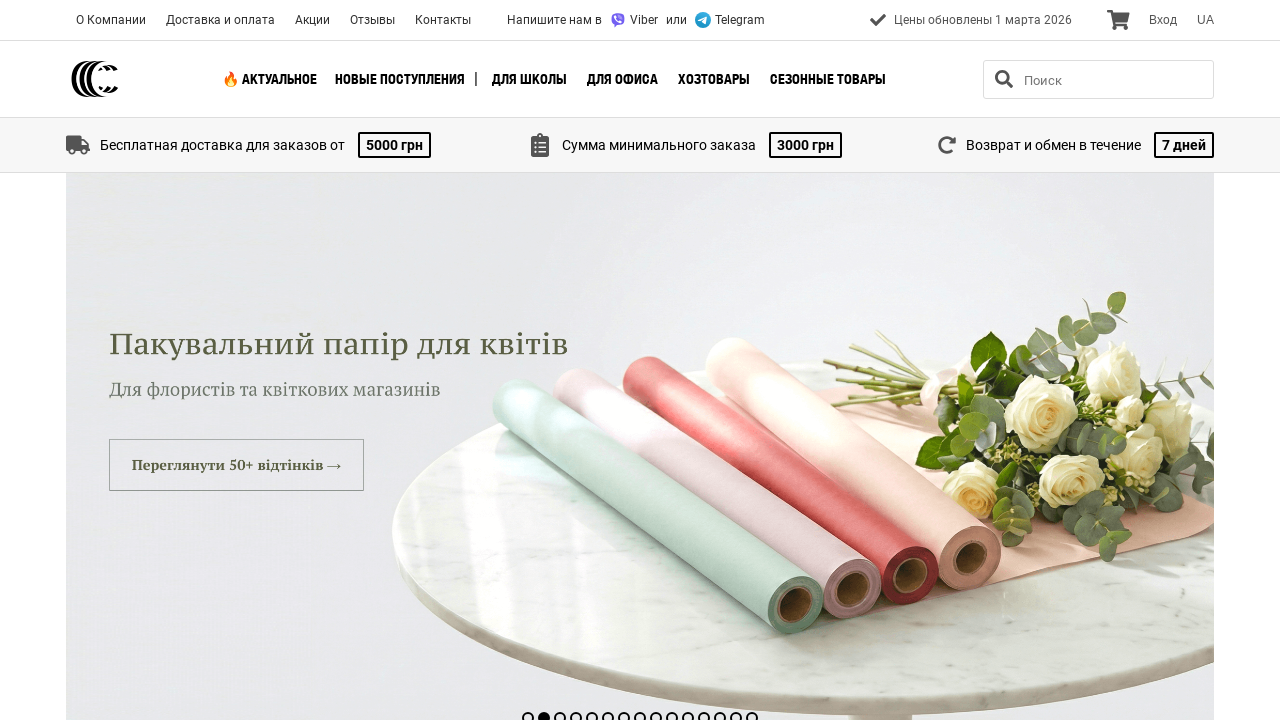

Navigated to https://color-it.ua
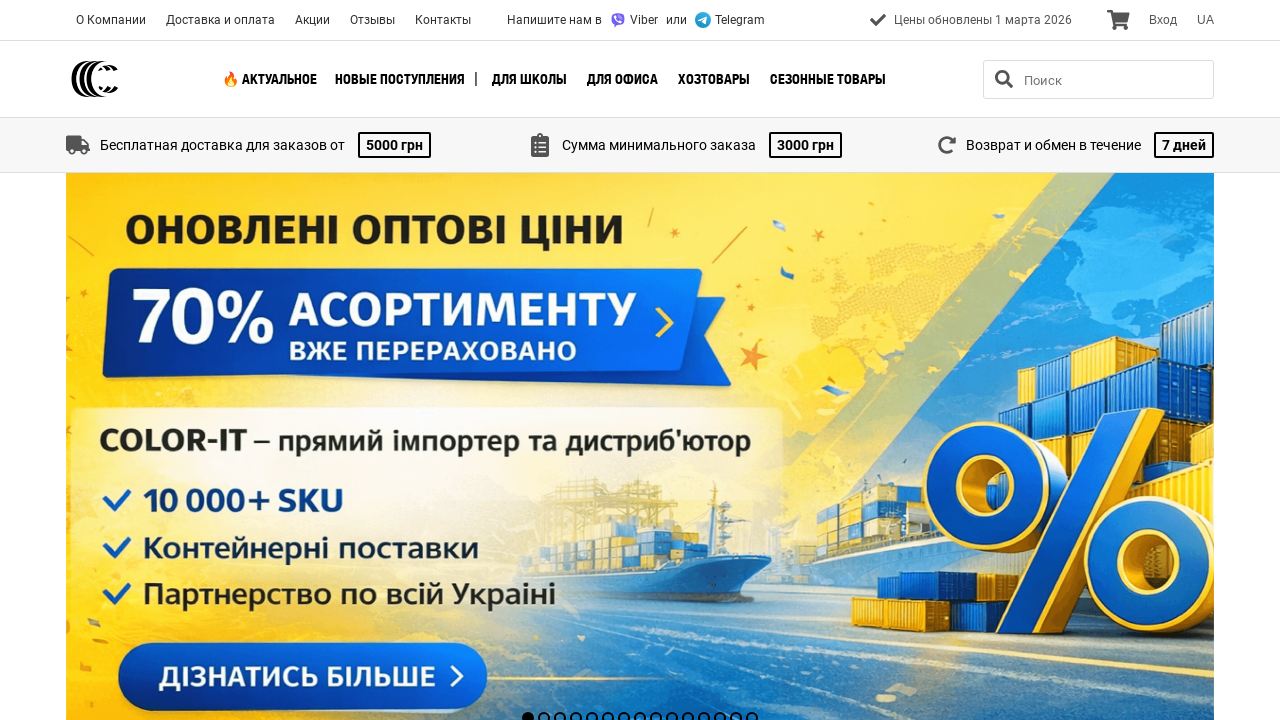

Logo banner selector appeared
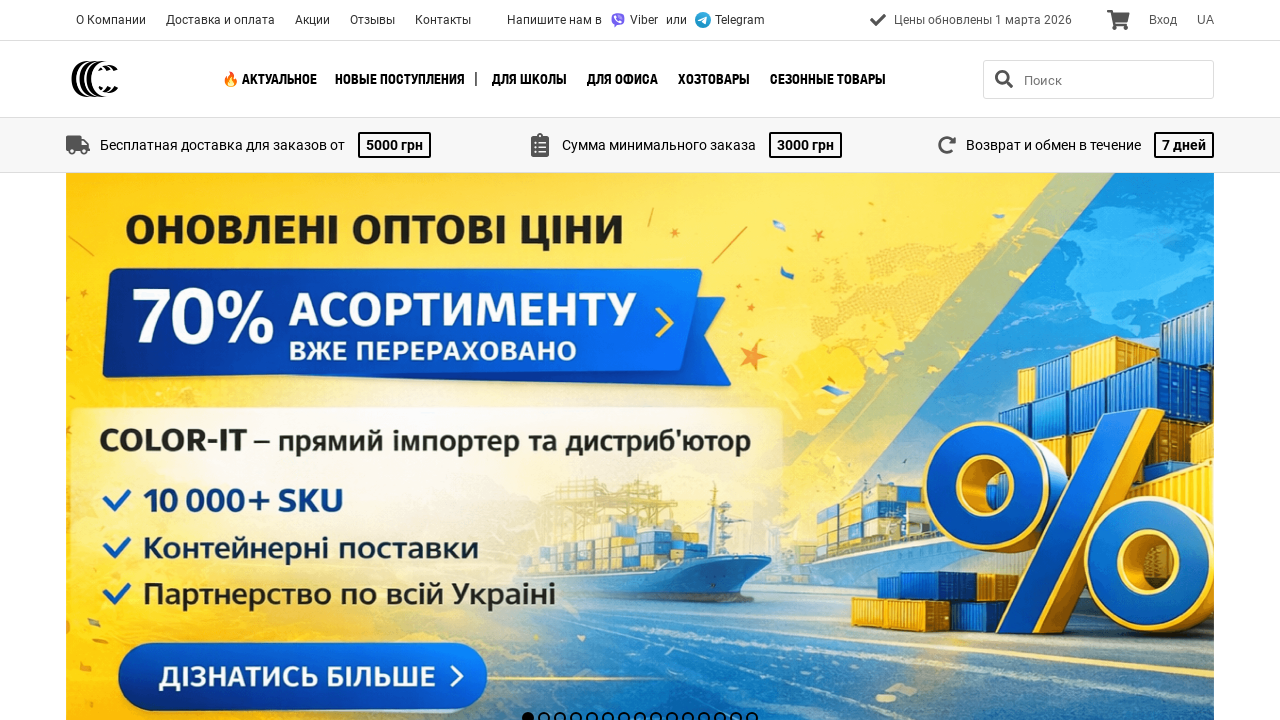

Located logo banner element
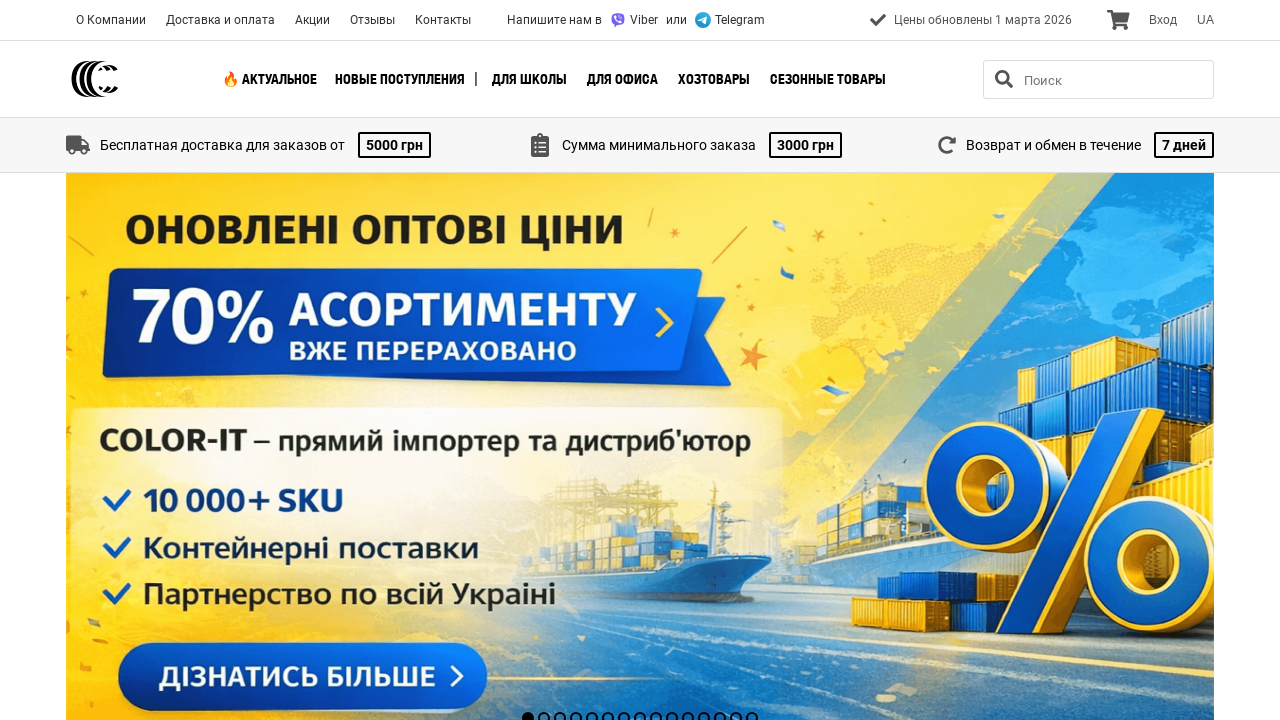

Located 'see all' link element
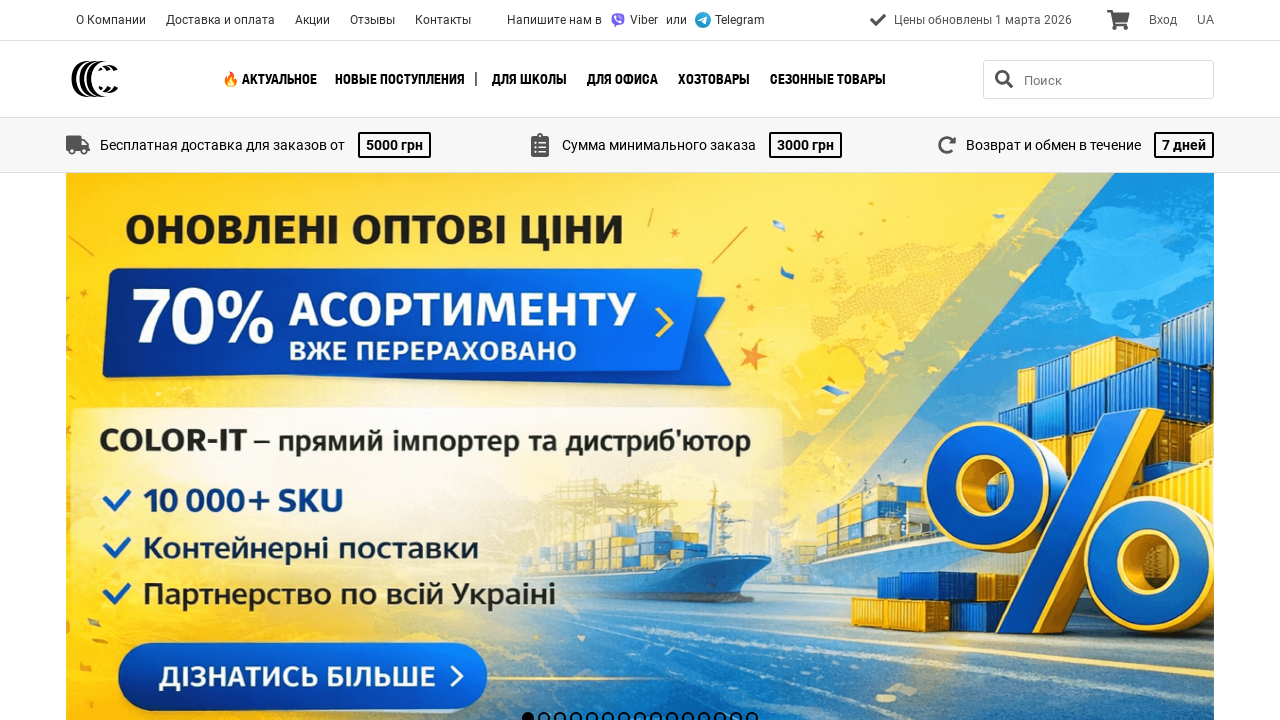

'See all' link selector appeared
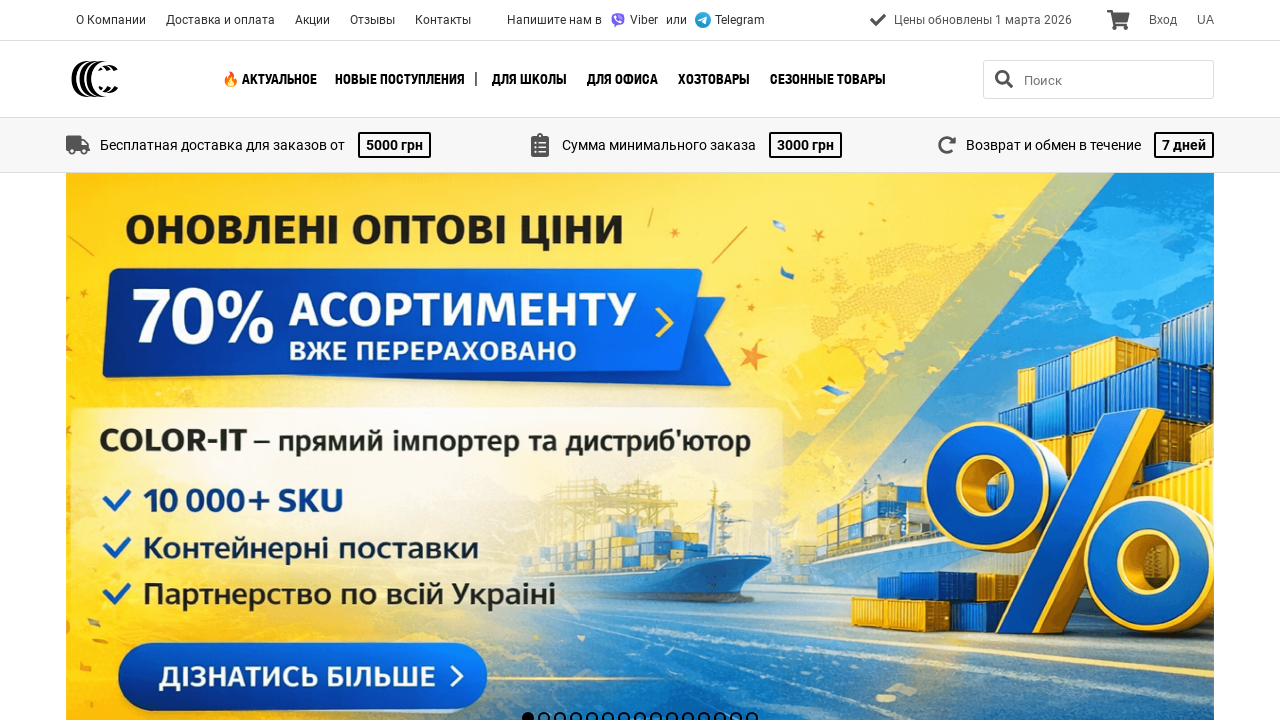

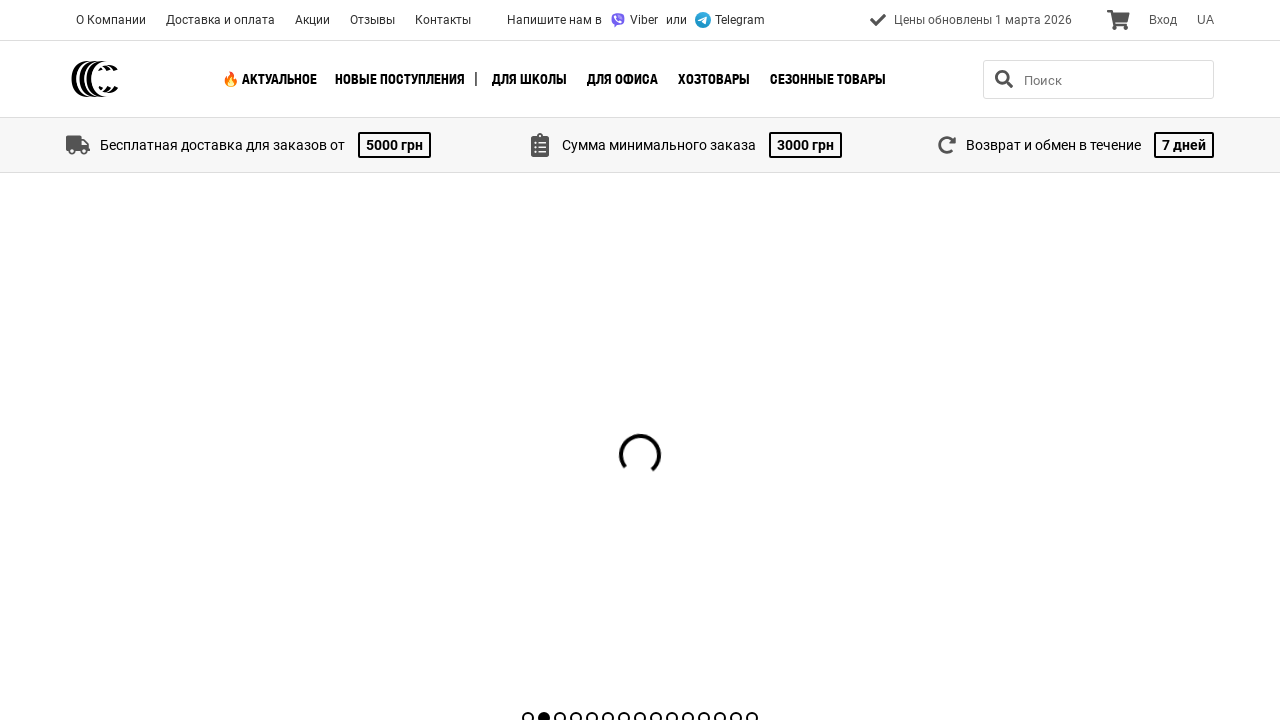